Tests the table sorting functionality on the W3Schools sort table tutorial page by clicking the sort button in the table header and verifying the table content loads properly.

Starting URL: https://www.w3schools.com/howto/howto_js_sort_table.asp

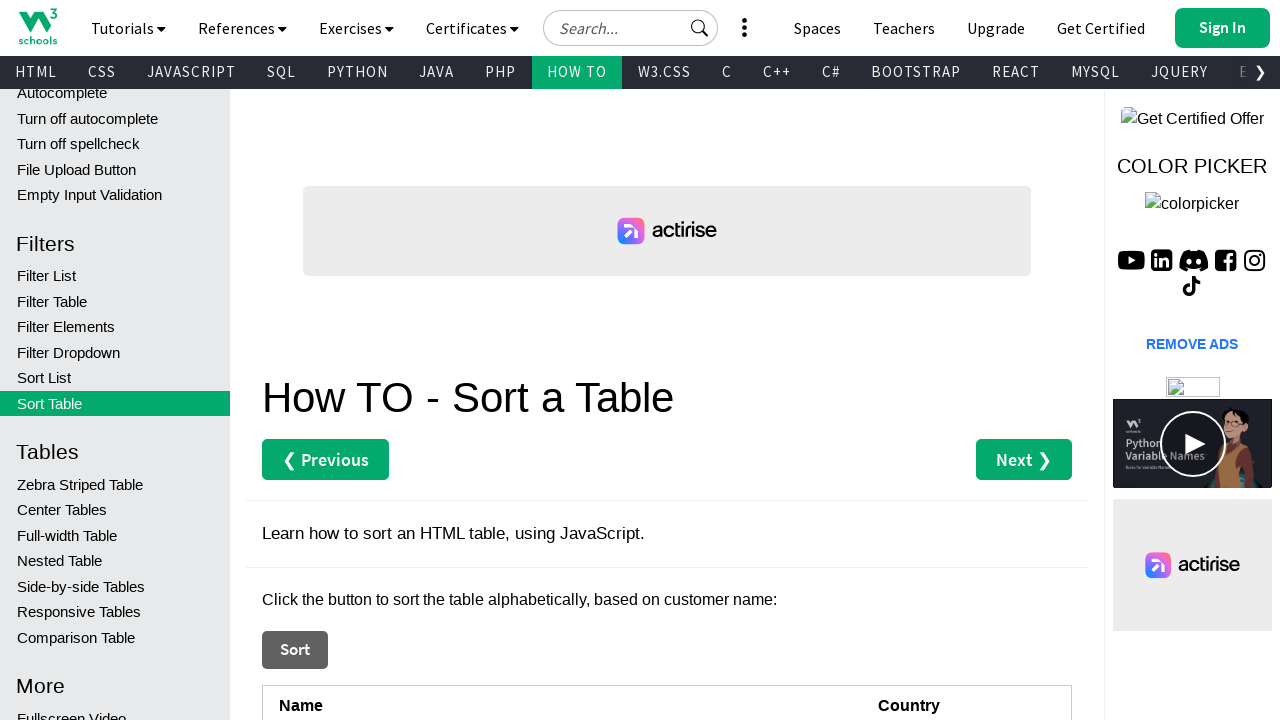

Waited for sortable table to be visible
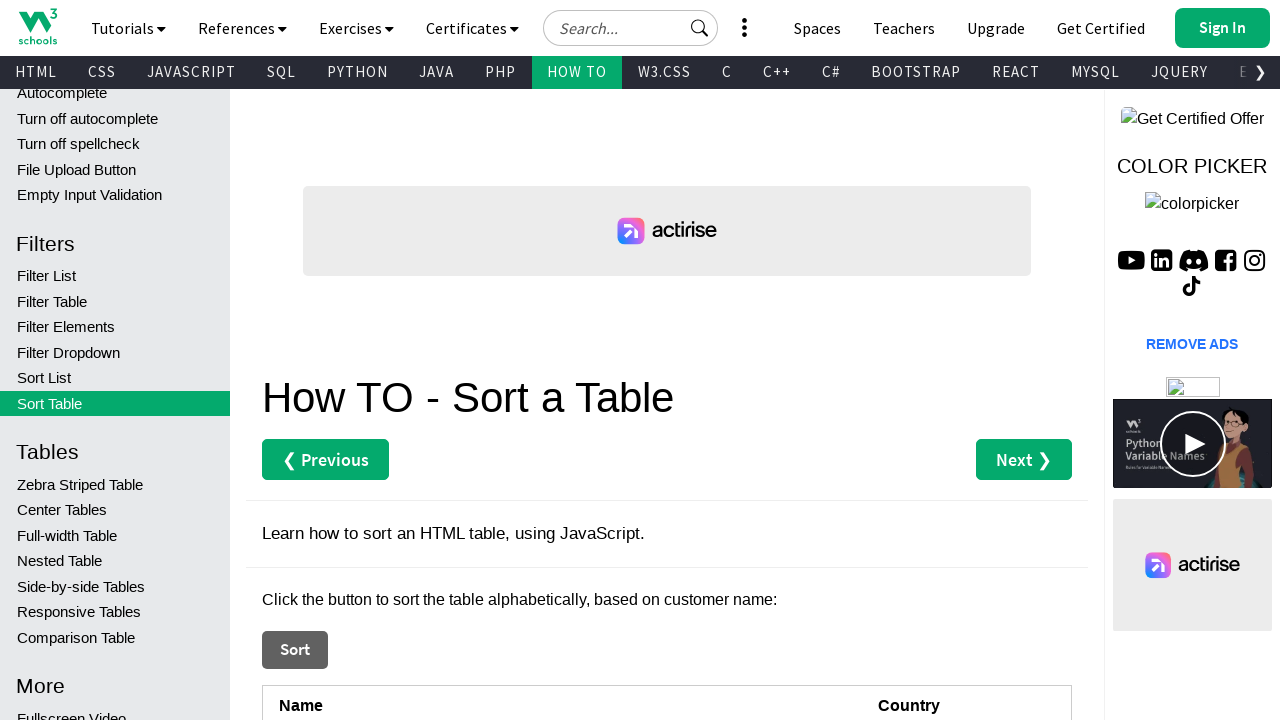

Clicked table header to trigger sorting on Name column at (566, 700) on xpath=//table[@id='myTable']//th
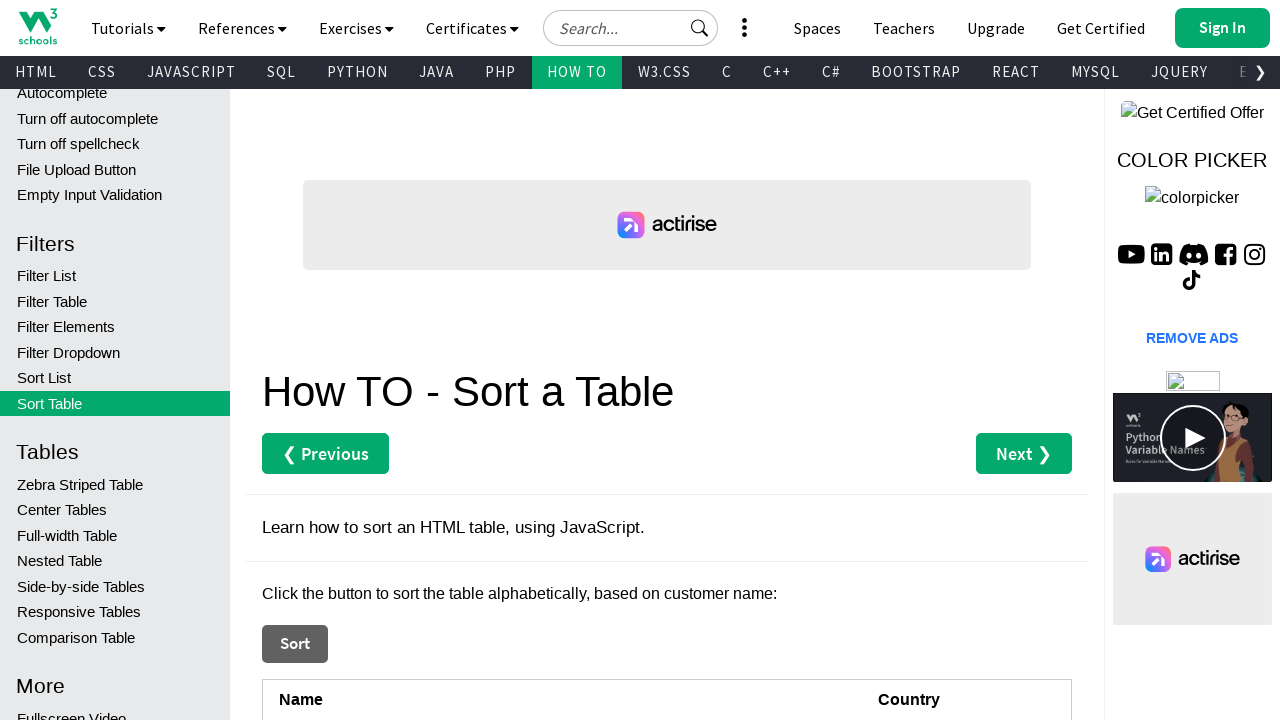

Waited for table rows to load after sorting
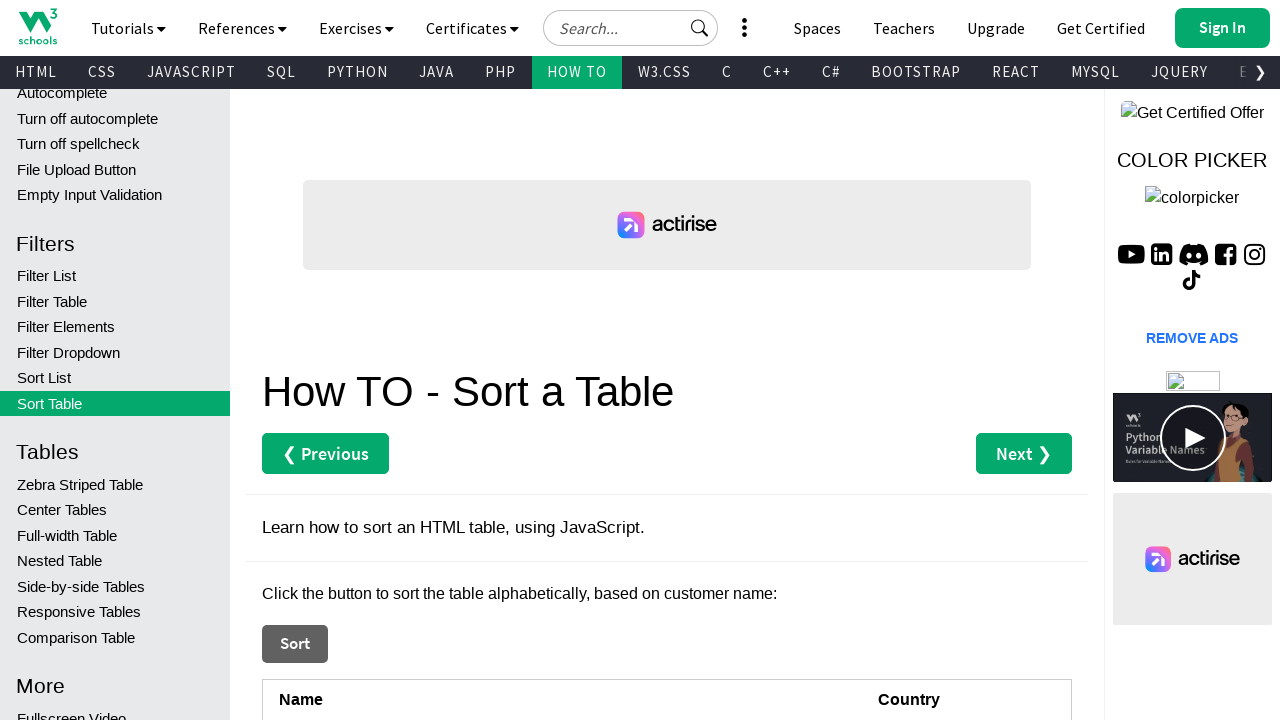

Clicked table header again to sort in reverse order at (566, 700) on xpath=//table[@id='myTable']//th
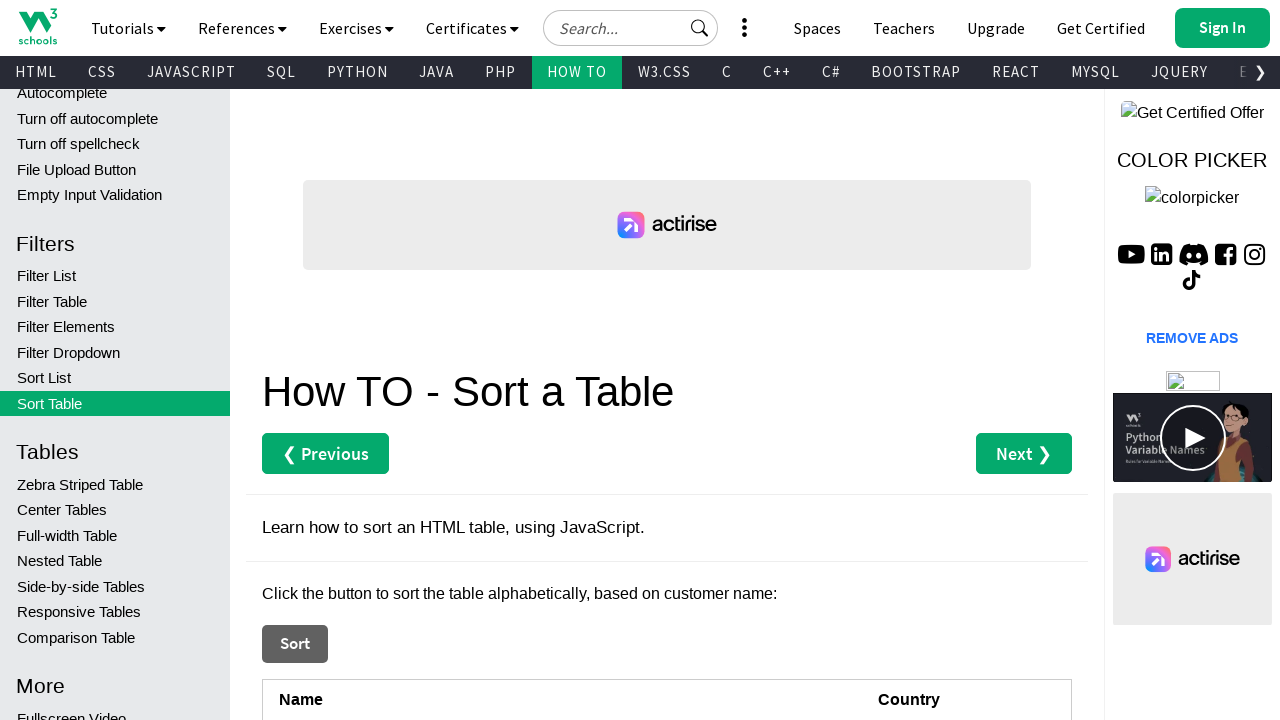

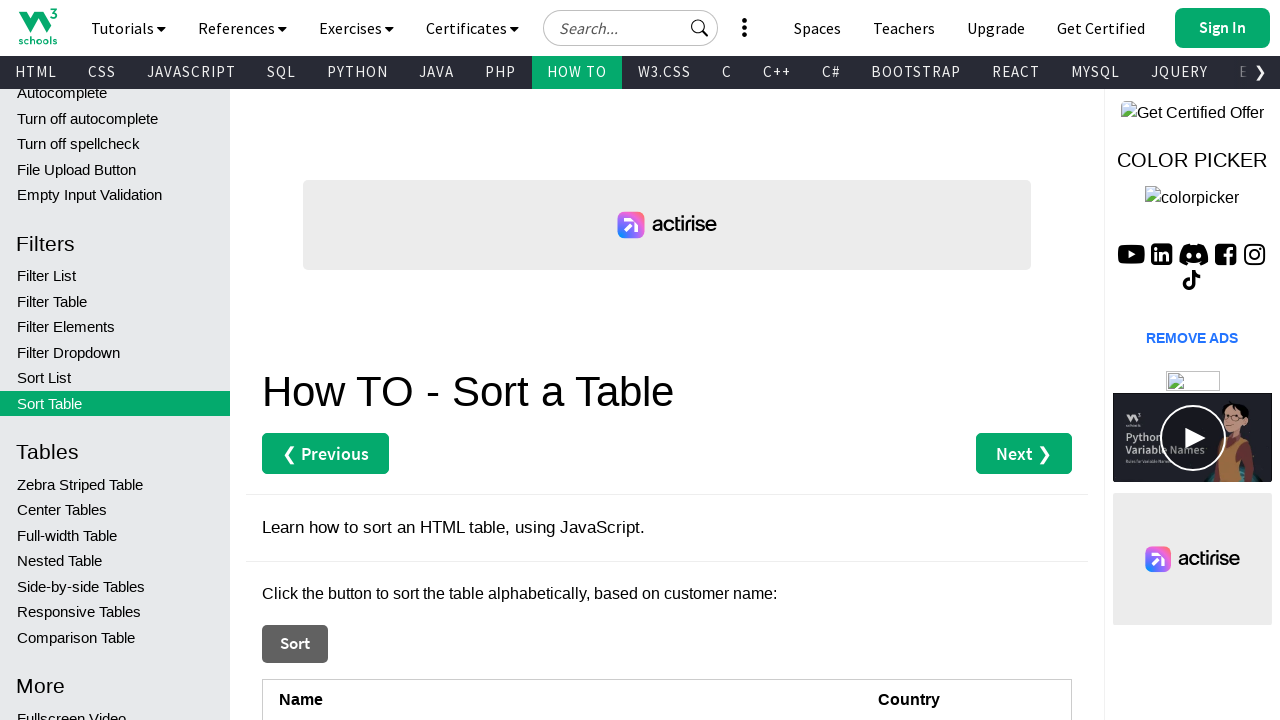